Tests filtering products by price in ascending order by selecting the price ascending option from the sort dropdown and verifying the products list displays.

Starting URL: https://enviopack-challenge-frontend-leotardi.netlify.app/

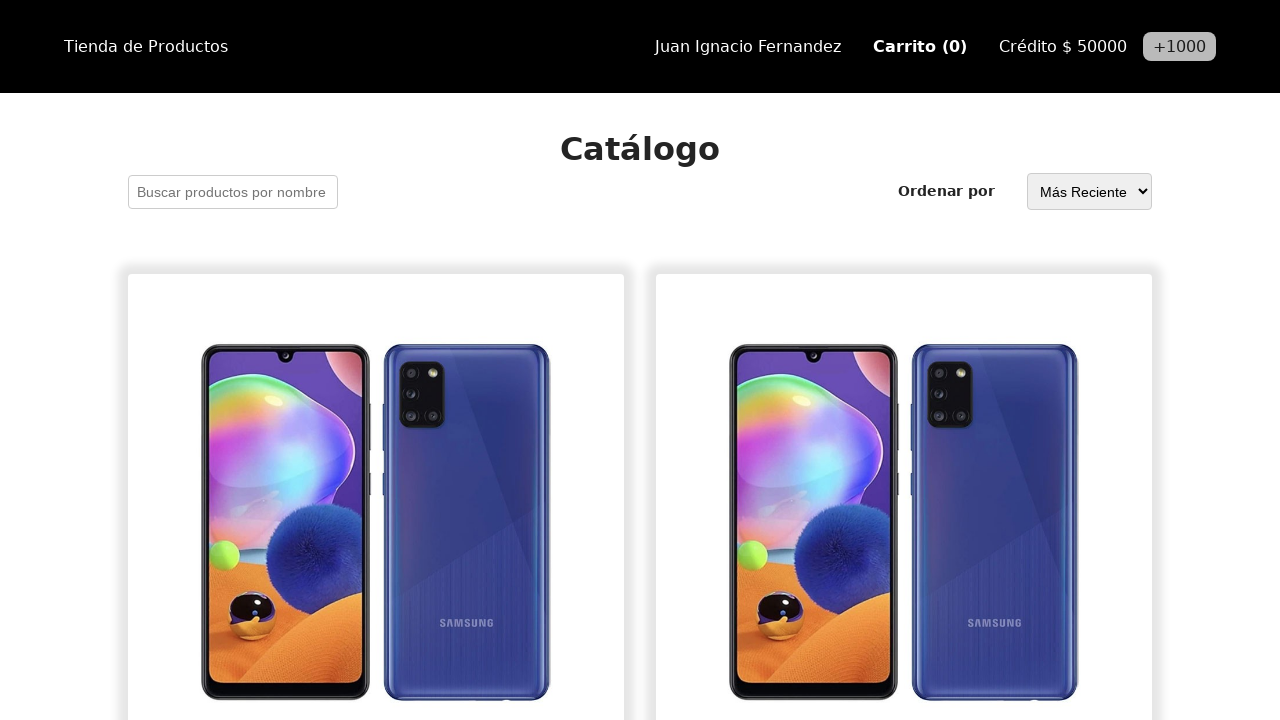

Selected price ascending sort option from dropdown on internal:label="Ordenar por"i
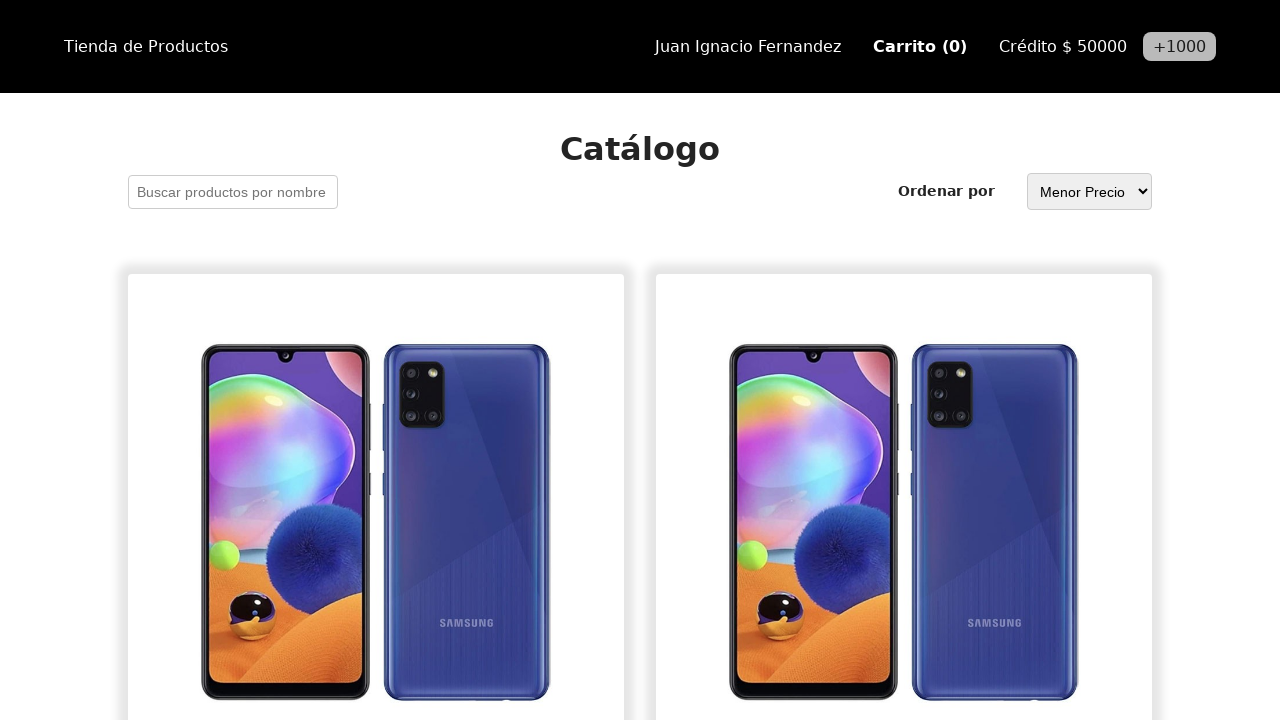

Products list loaded after sorting by price ascending
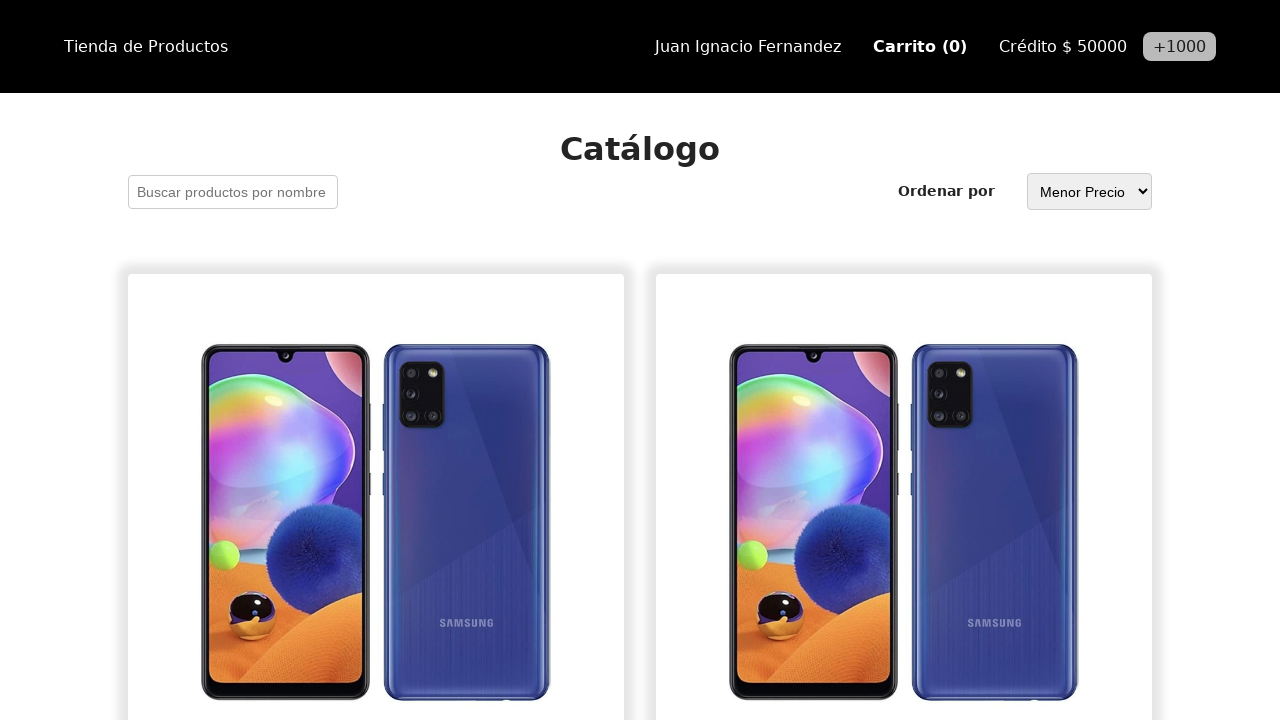

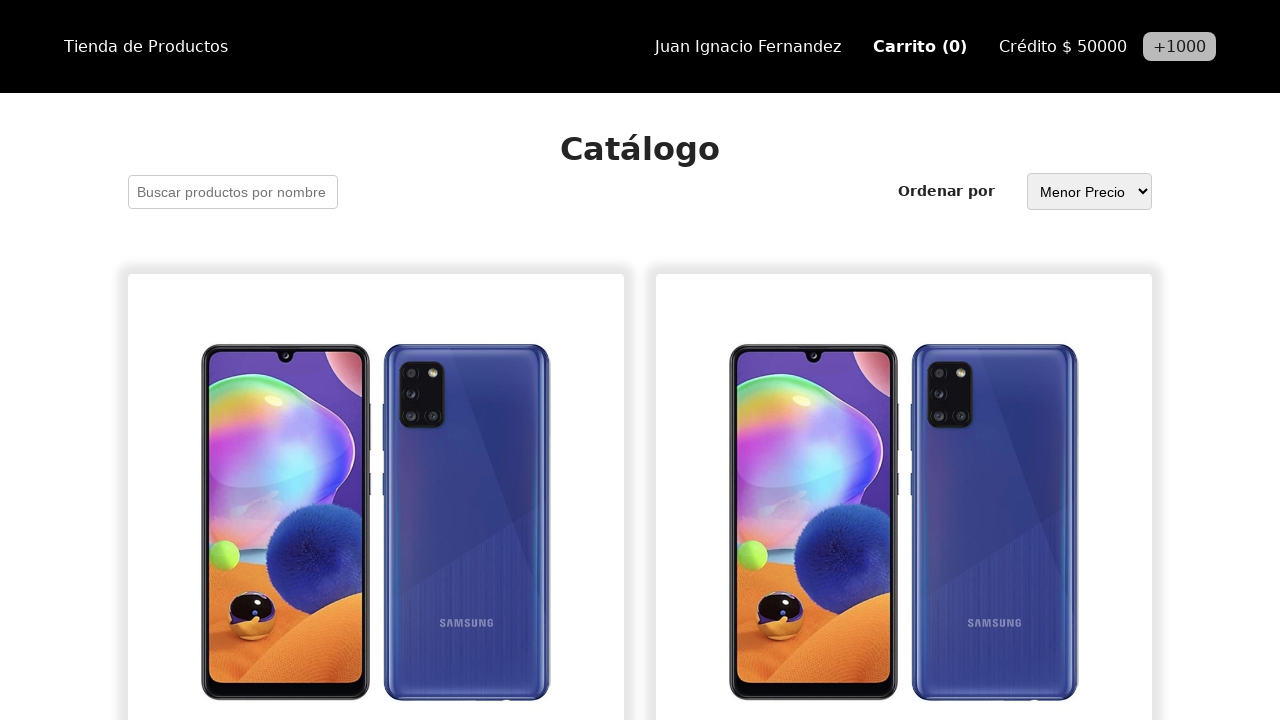